Tests dynamic data loading functionality by clicking a button to get a new user and waiting for the user data to appear

Starting URL: https://syntaxprojects.com/dynamic-data-loading-demo.php

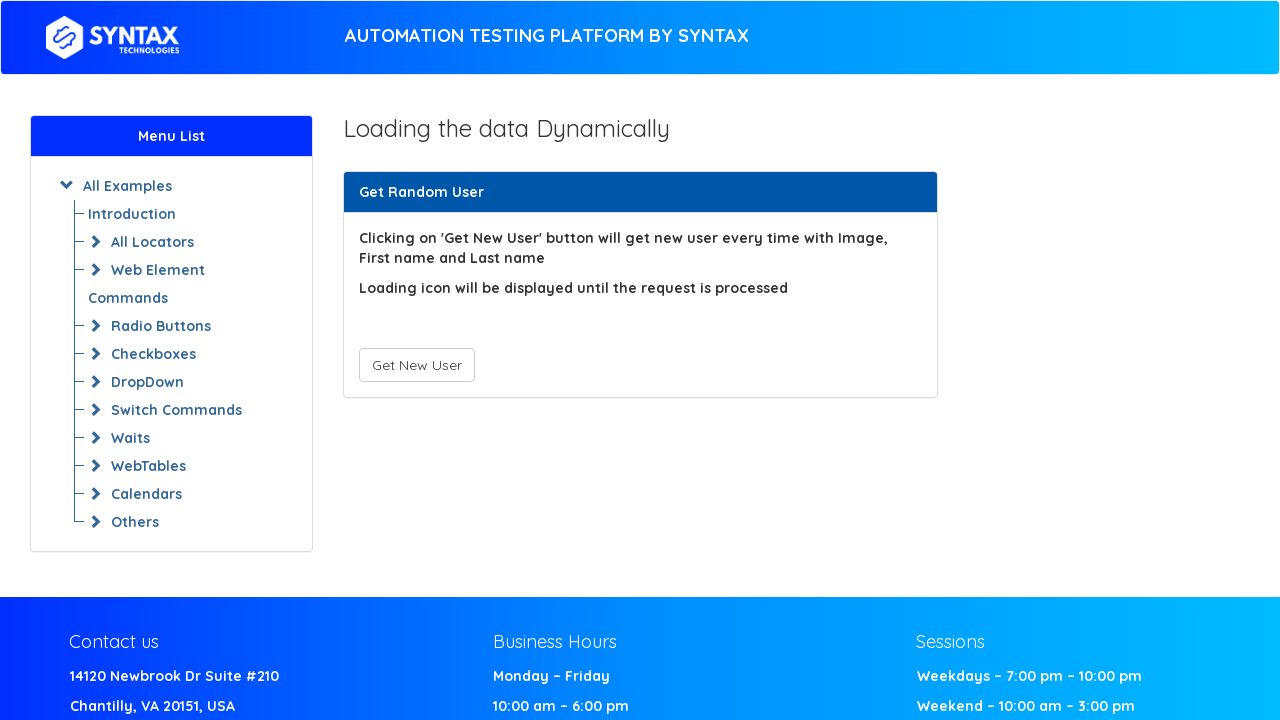

Clicked 'Get New User' button to trigger dynamic data loading at (416, 365) on button[type='button']
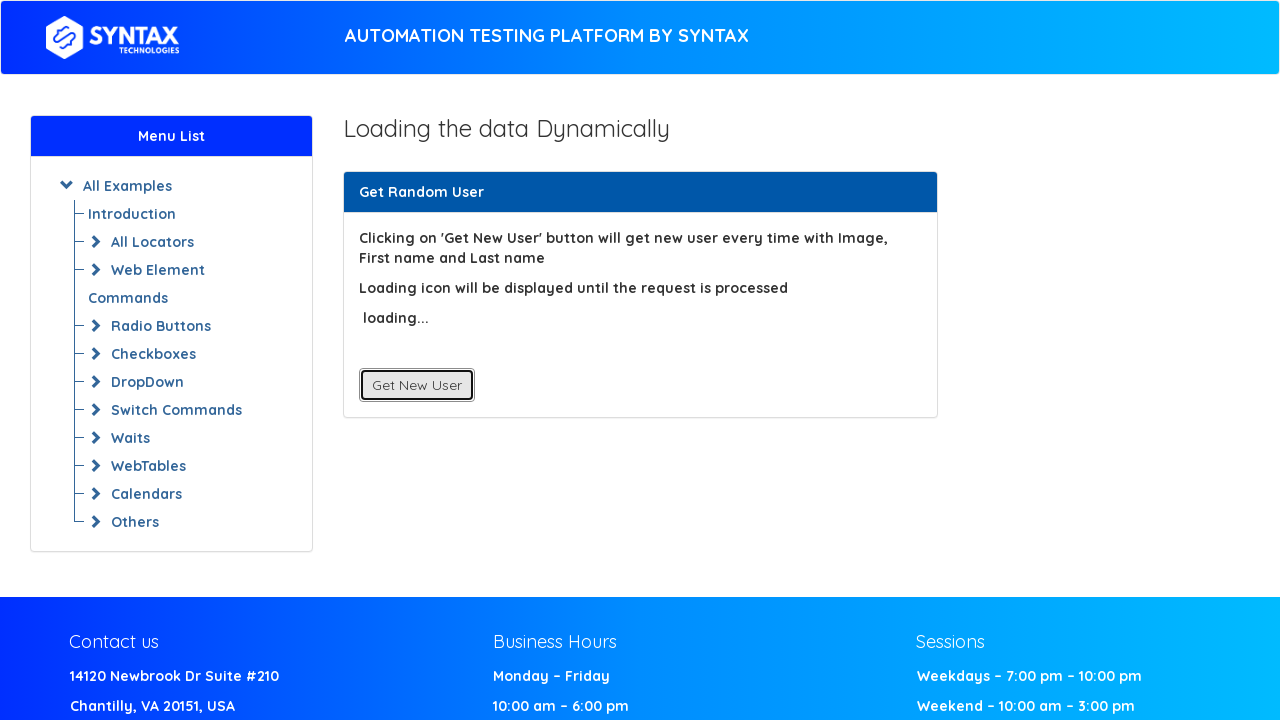

User data loaded and First Name field appeared
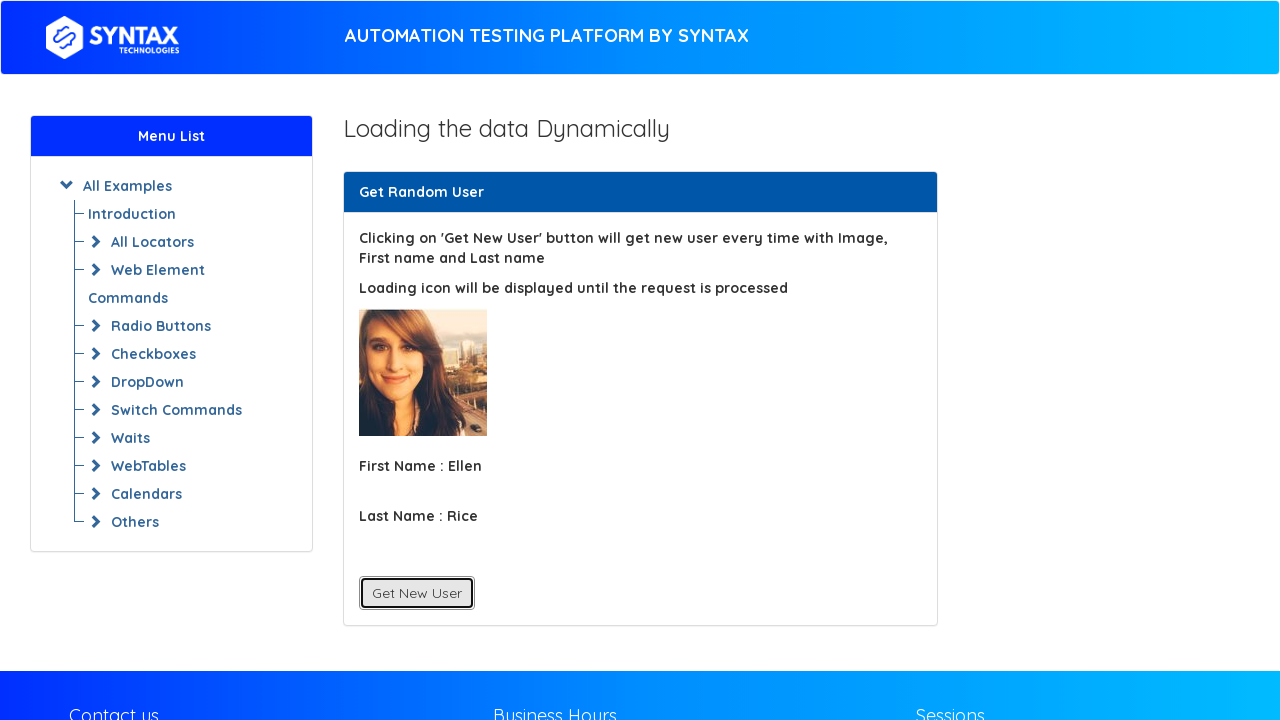

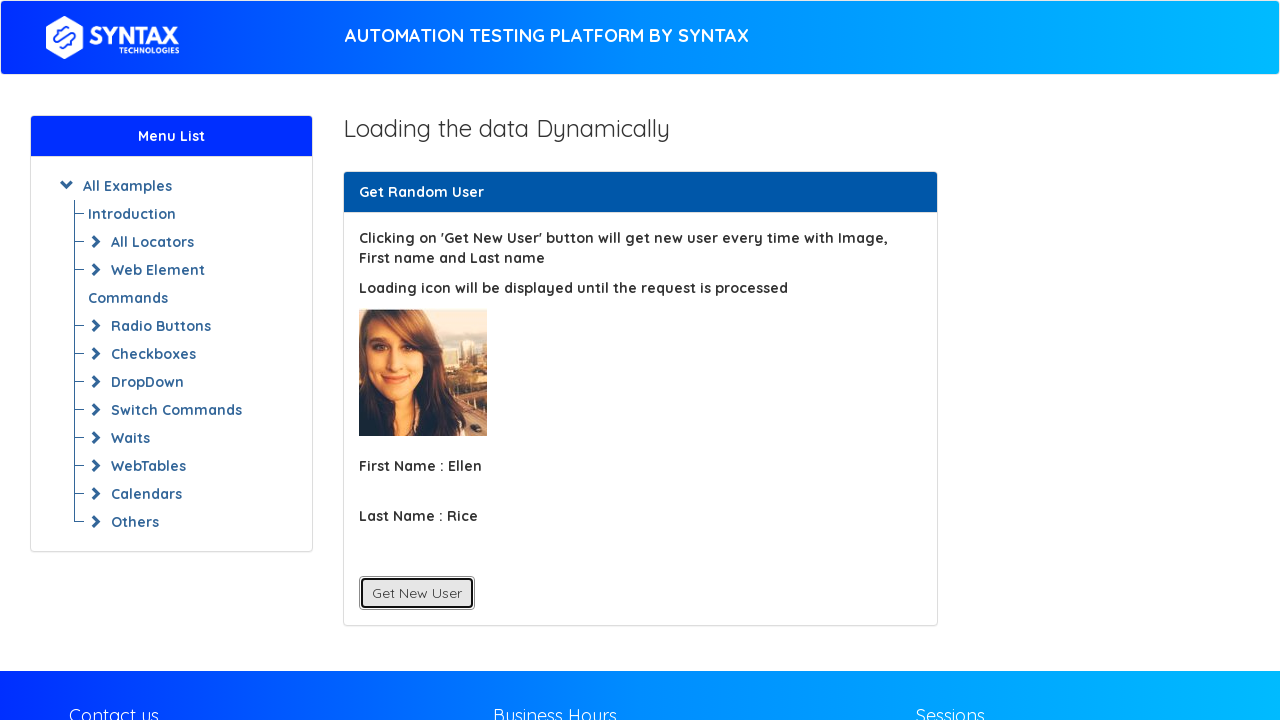